Tests multiple window handling by clicking a button that opens new browser windows, then switching to each new window, capturing its URL, and closing it

Starting URL: https://demoqa.com/browser-windows

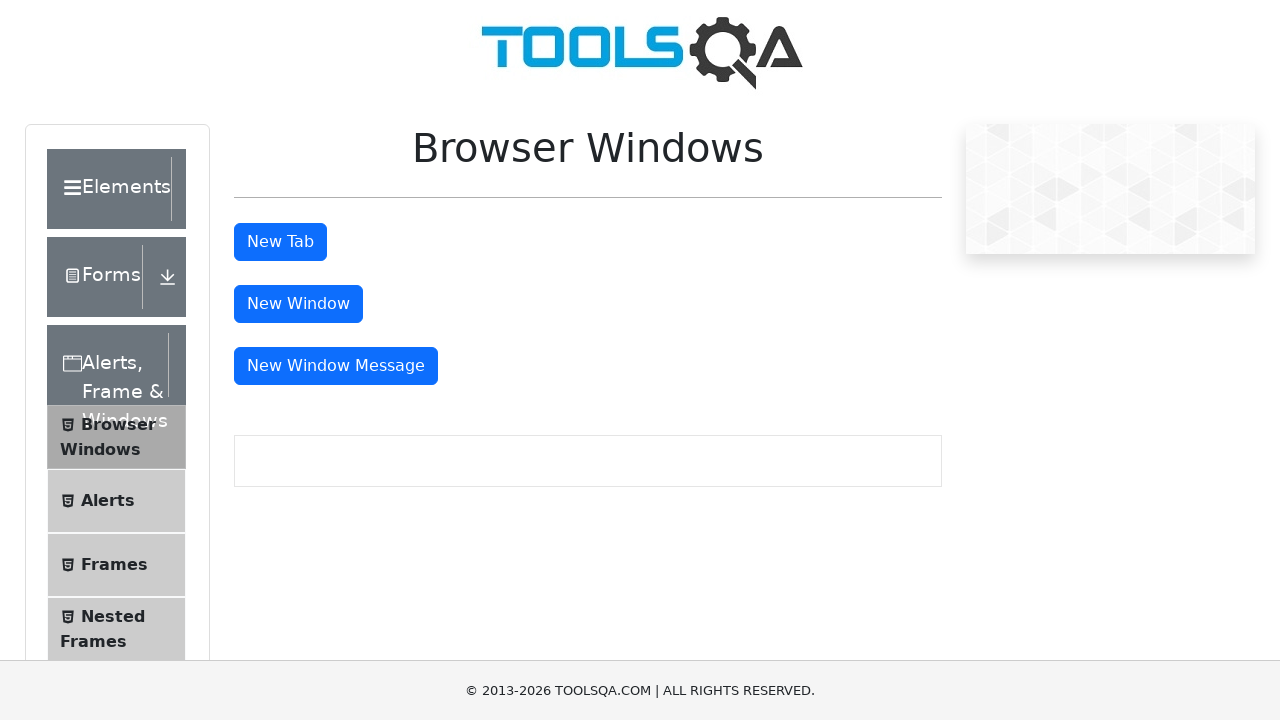

Clicked the 'New Window' button to open first new window at (298, 304) on xpath=//div[@id='windowButtonWrapper']/child::button >> nth=0
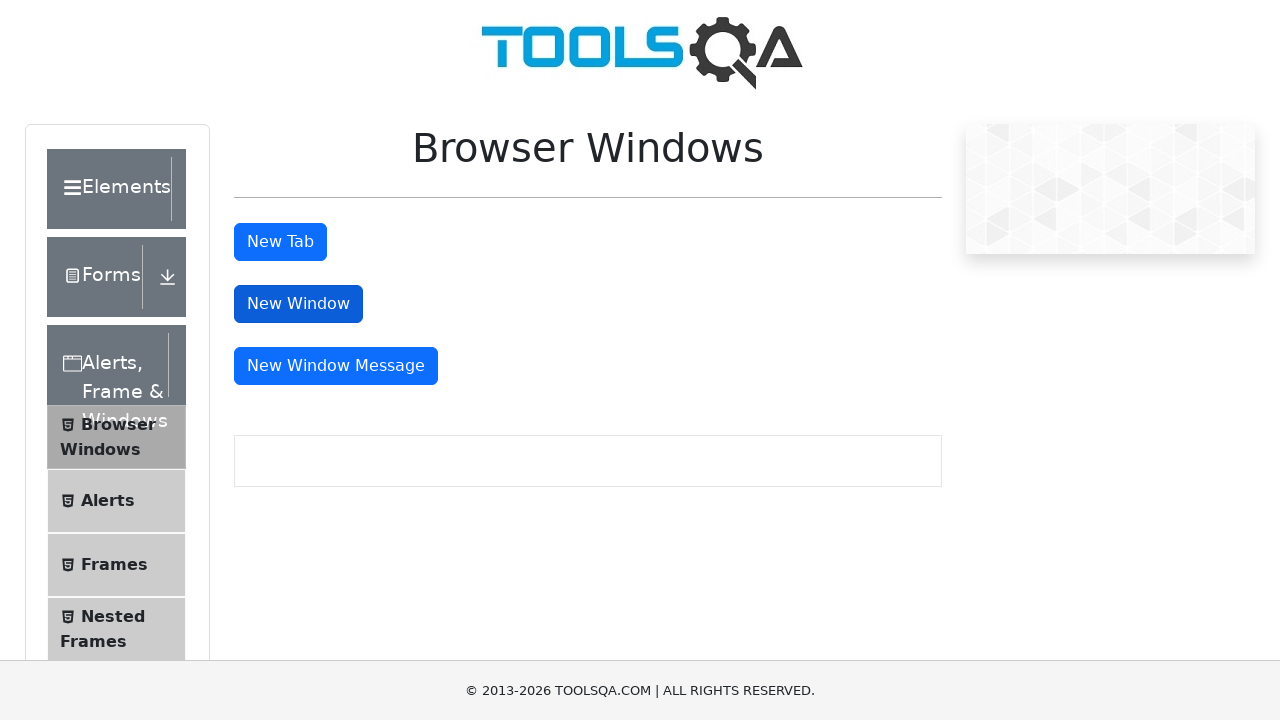

Clicked the 'New Window' button again and detected new page opening at (298, 304) on xpath=//div[@id='windowButtonWrapper']/child::button >> nth=0
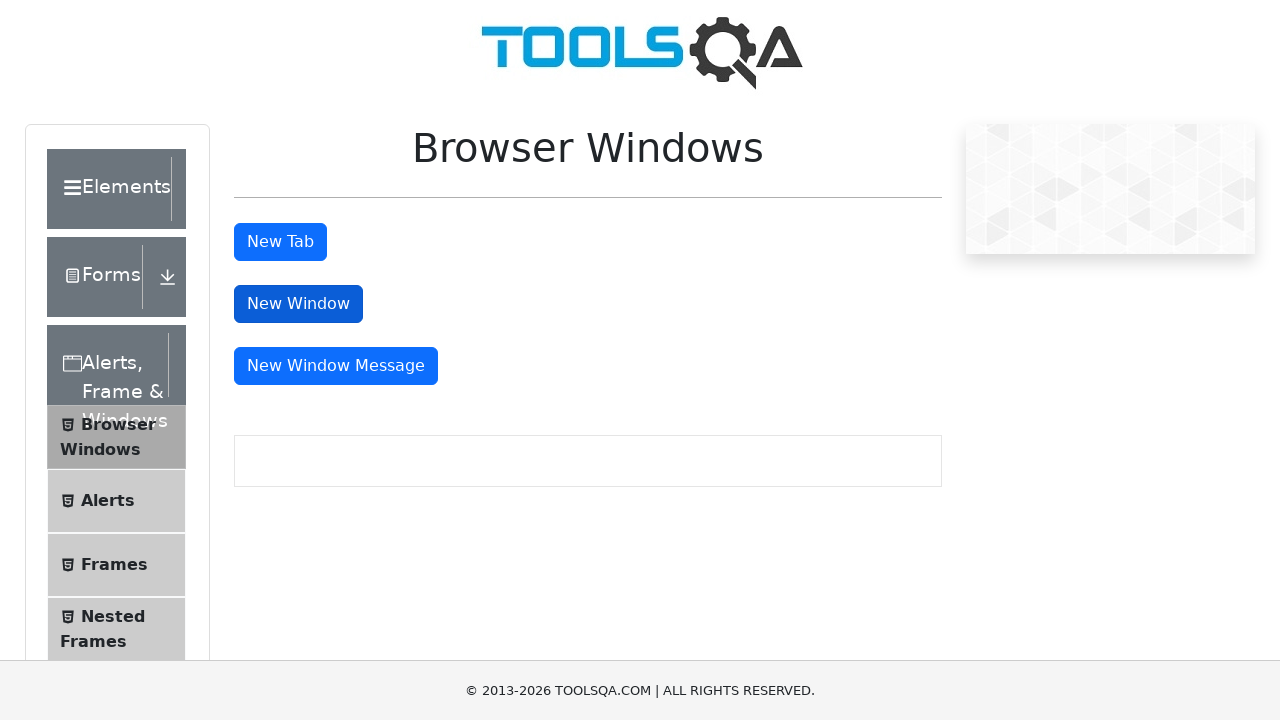

New window loaded and ready
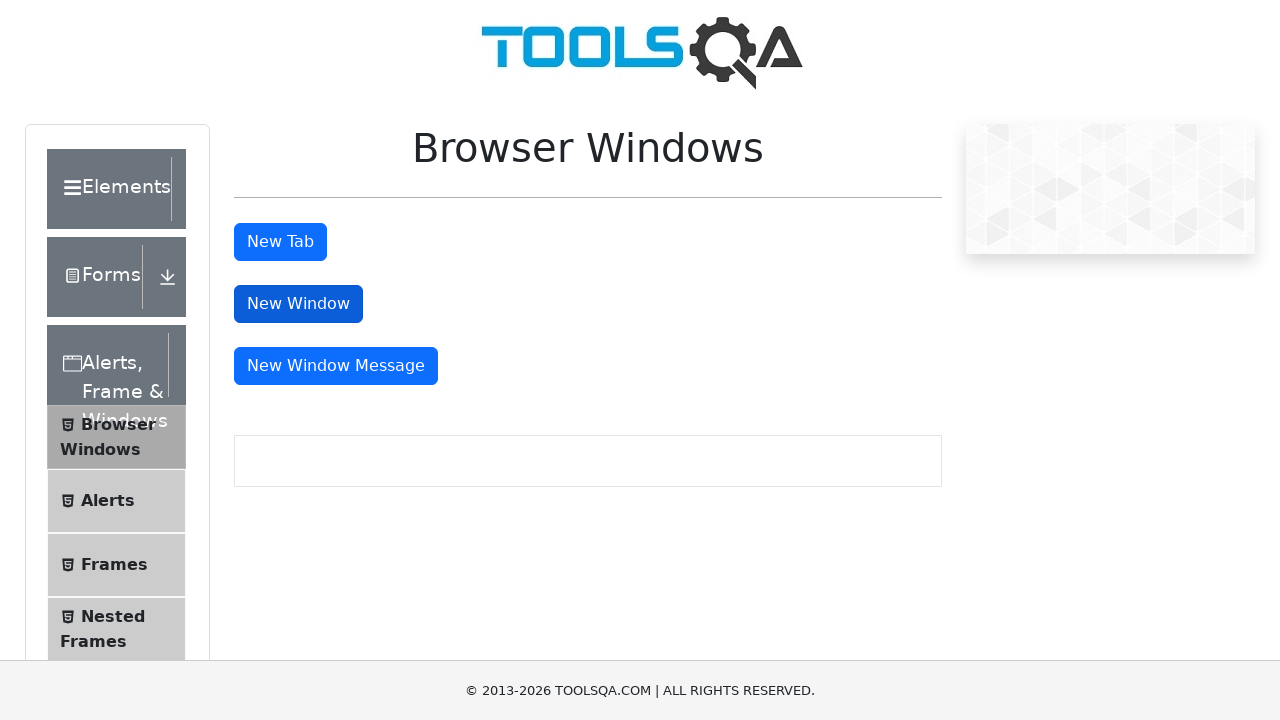

Captured URL of new window: https://demoqa.com/sample
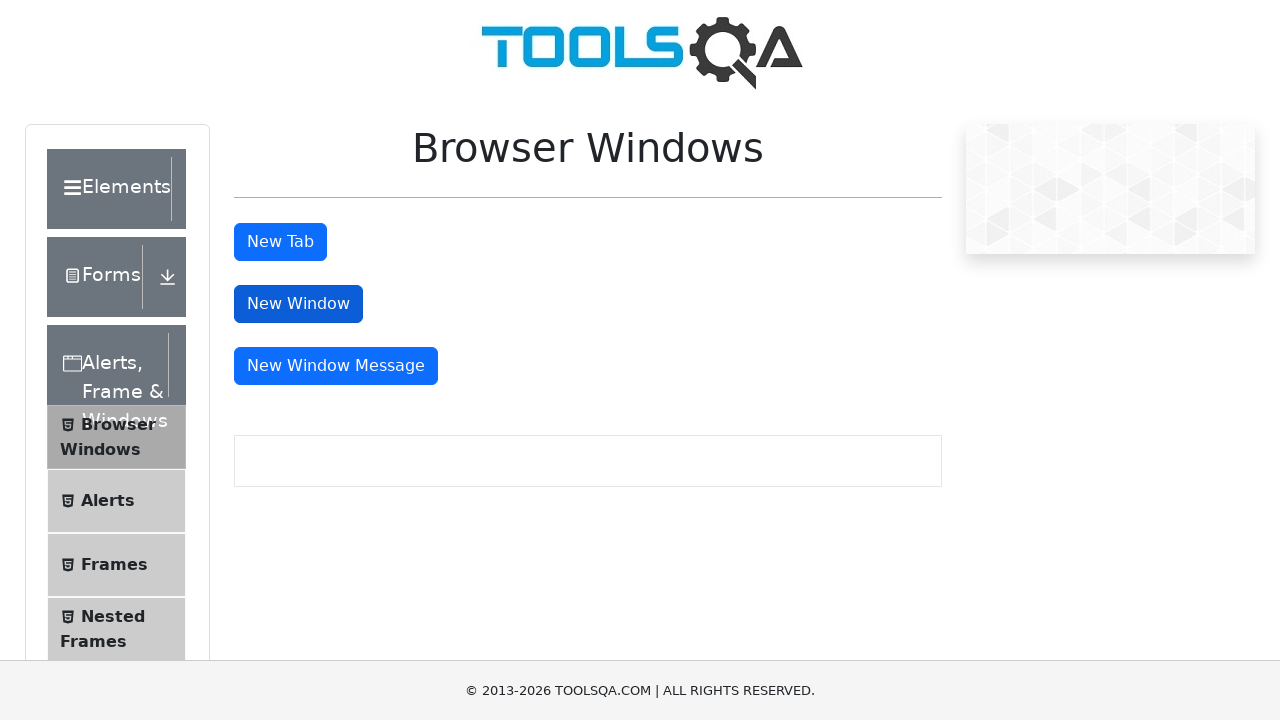

Closed the first new window
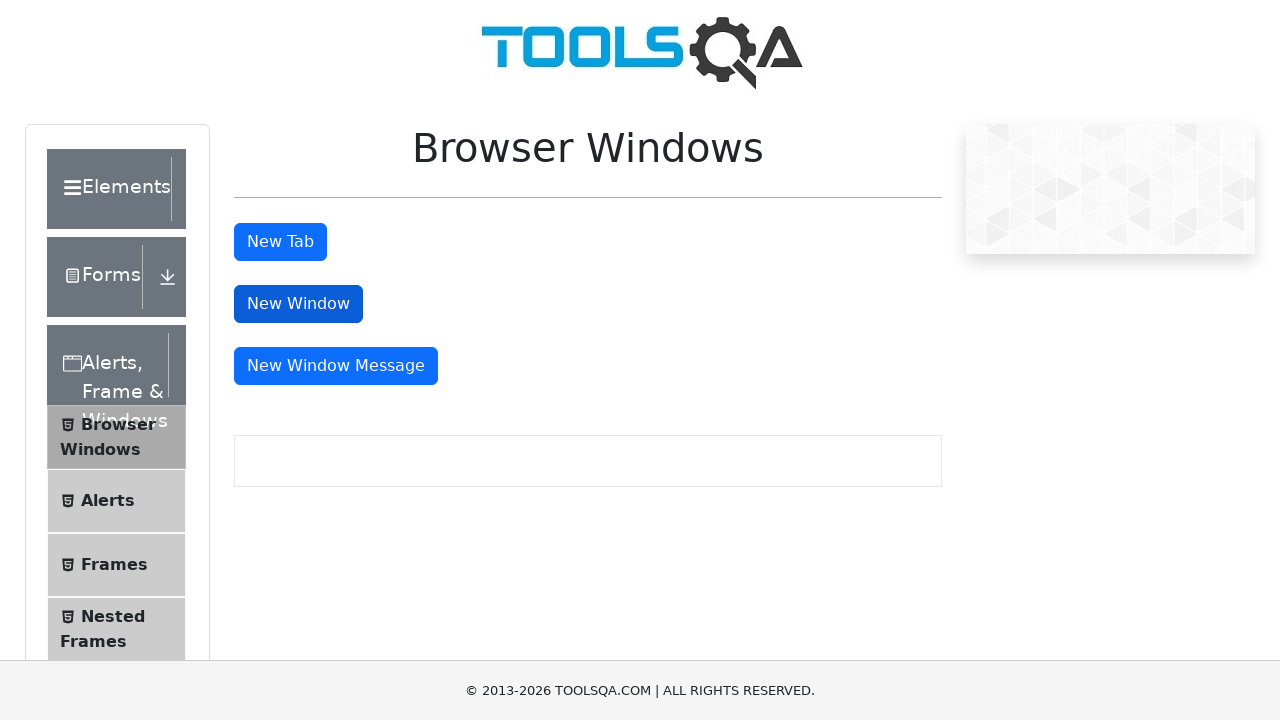

Other open window loaded, captured URL: https://demoqa.com/sample
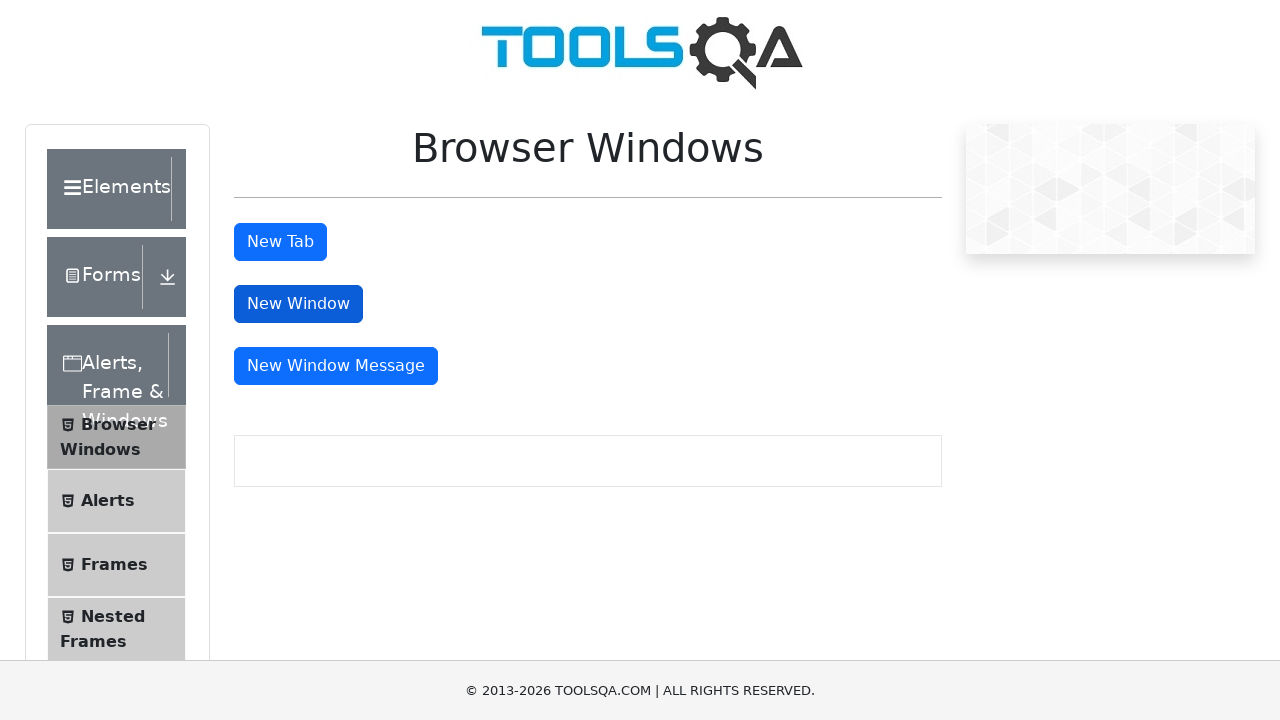

Closed additional open window
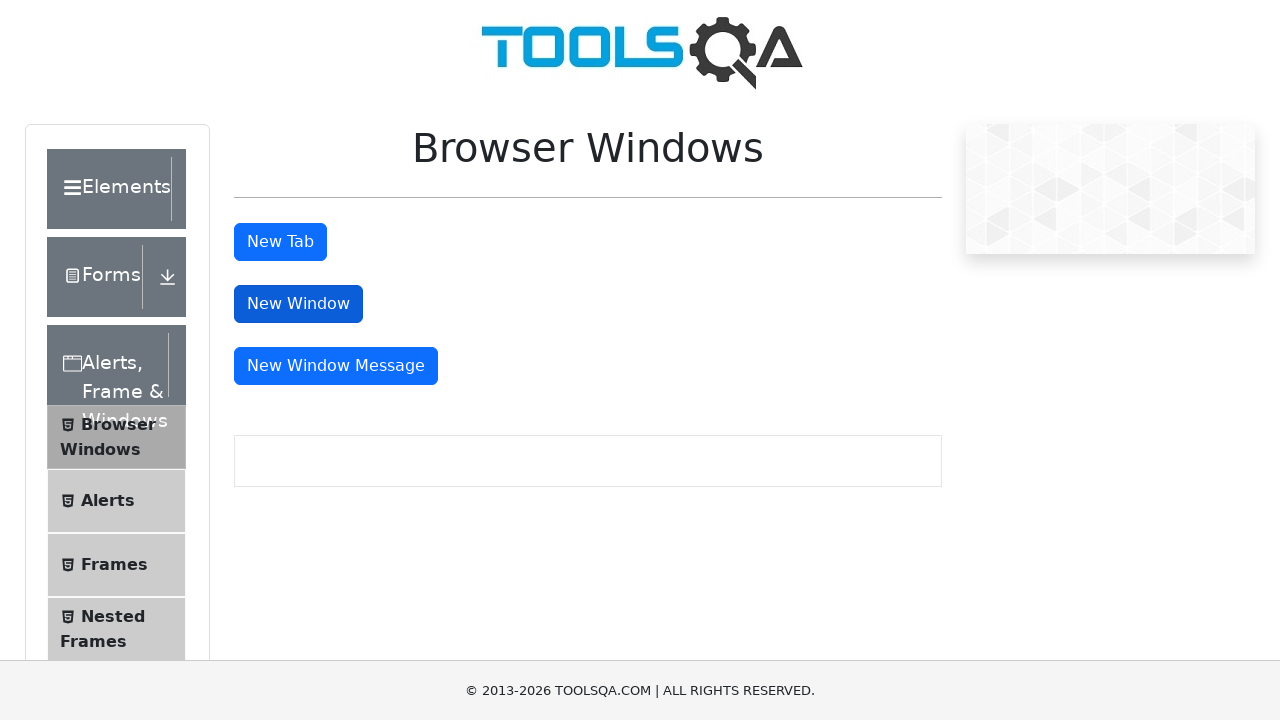

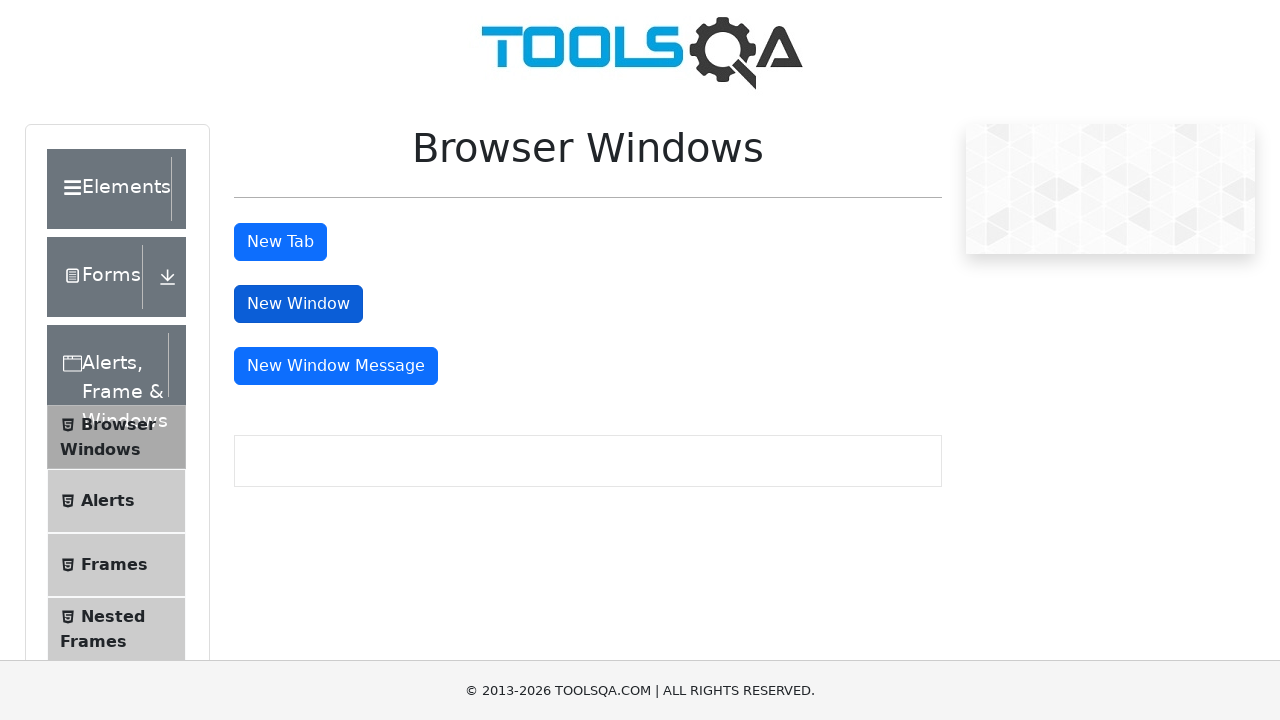